Tests calendar date picker functionality by selecting a specific date (June 15, 2027) through year, month, and day navigation, then verifies the selected date values in the input fields.

Starting URL: https://rahulshettyacademy.com/seleniumPractise/#/offers

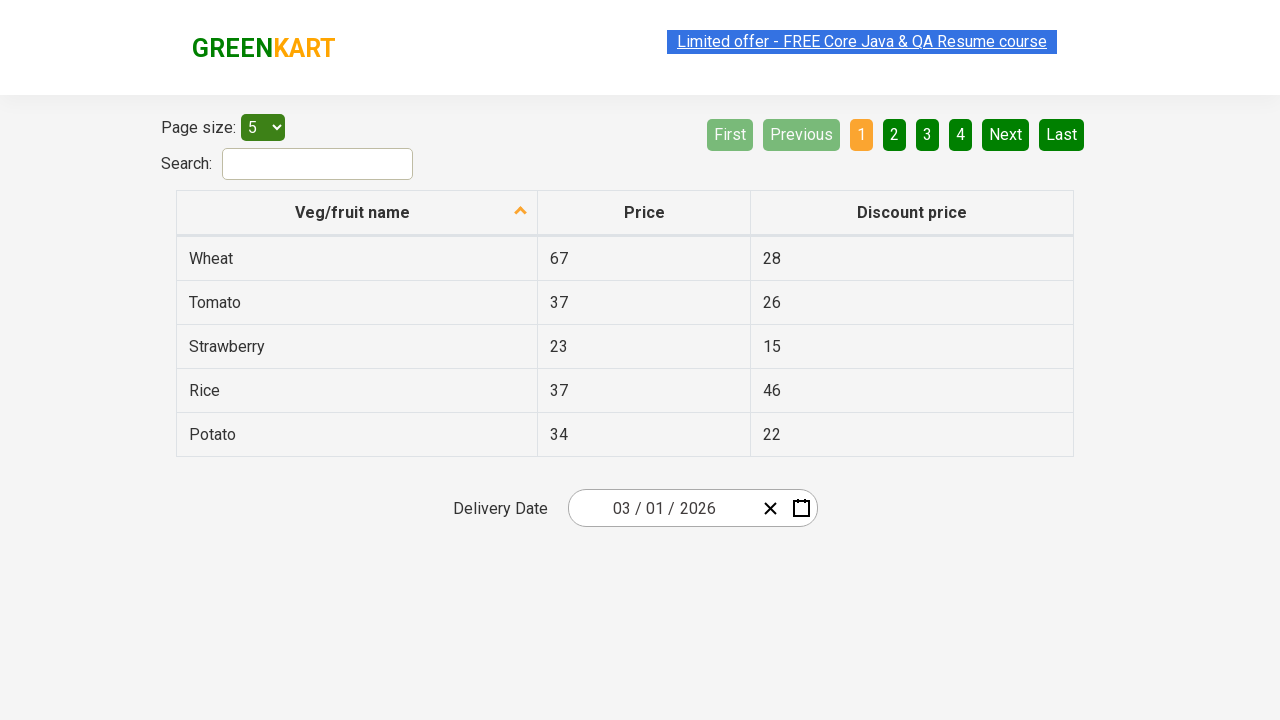

Waited 5 seconds for page to load
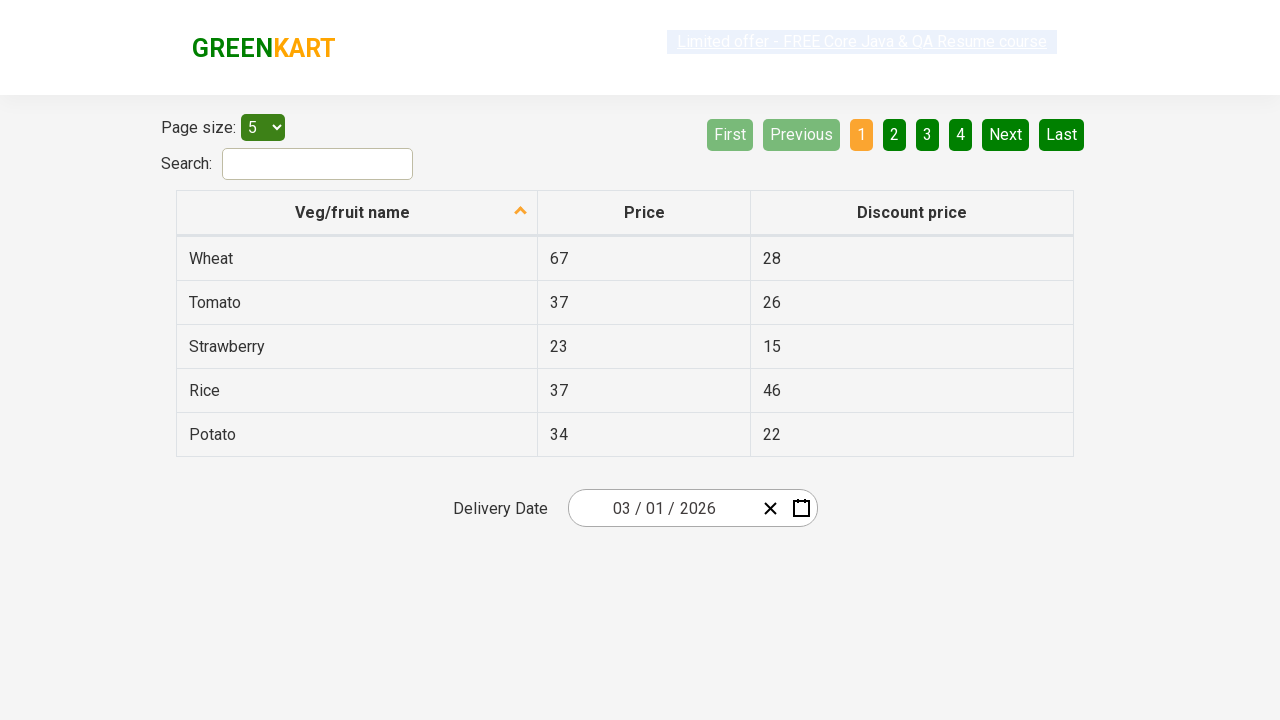

Clicked date picker input group to open calendar at (662, 508) on .react-date-picker__inputGroup
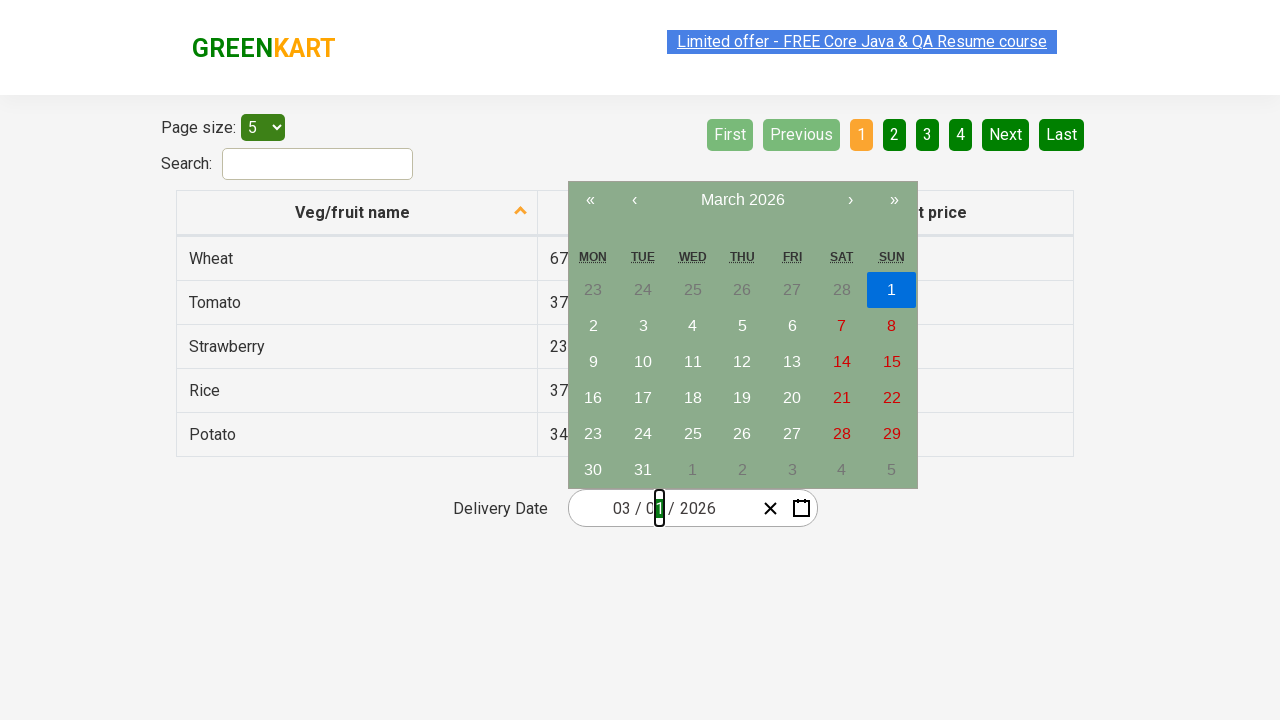

Clicked navigation label to navigate to month view at (742, 200) on .react-calendar__navigation__label
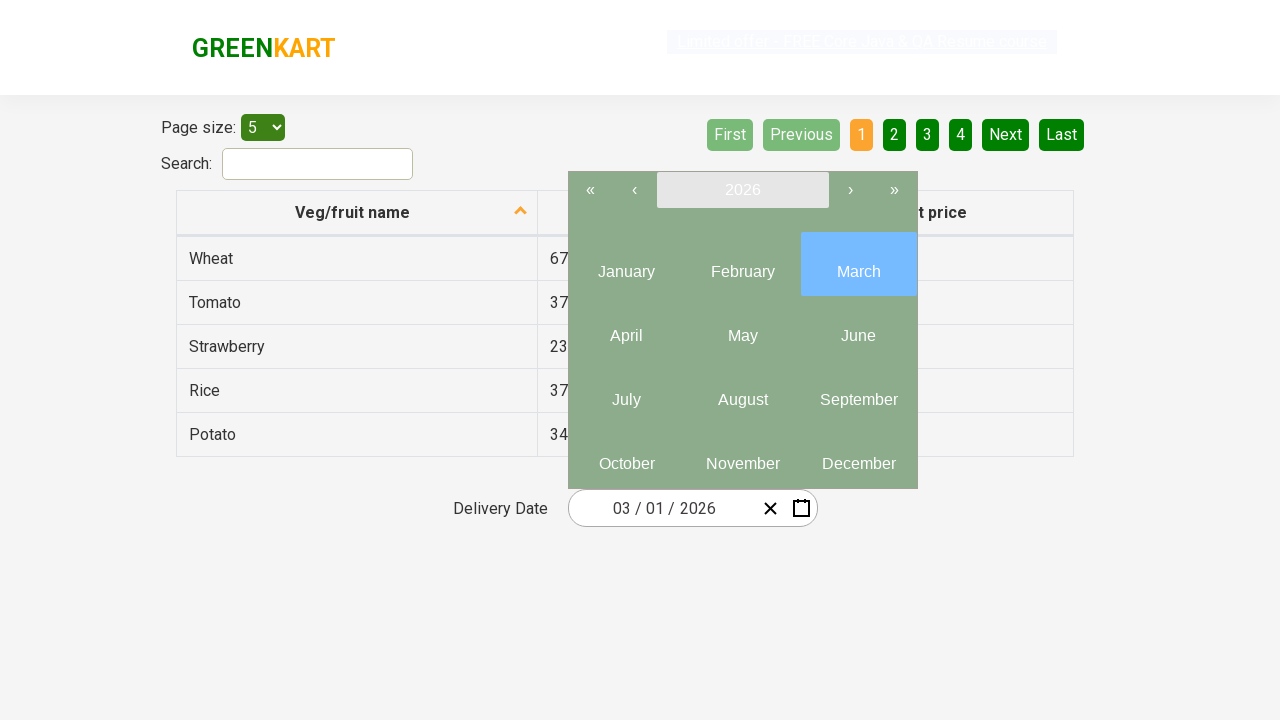

Clicked navigation label again to navigate to year view at (742, 190) on .react-calendar__navigation__label
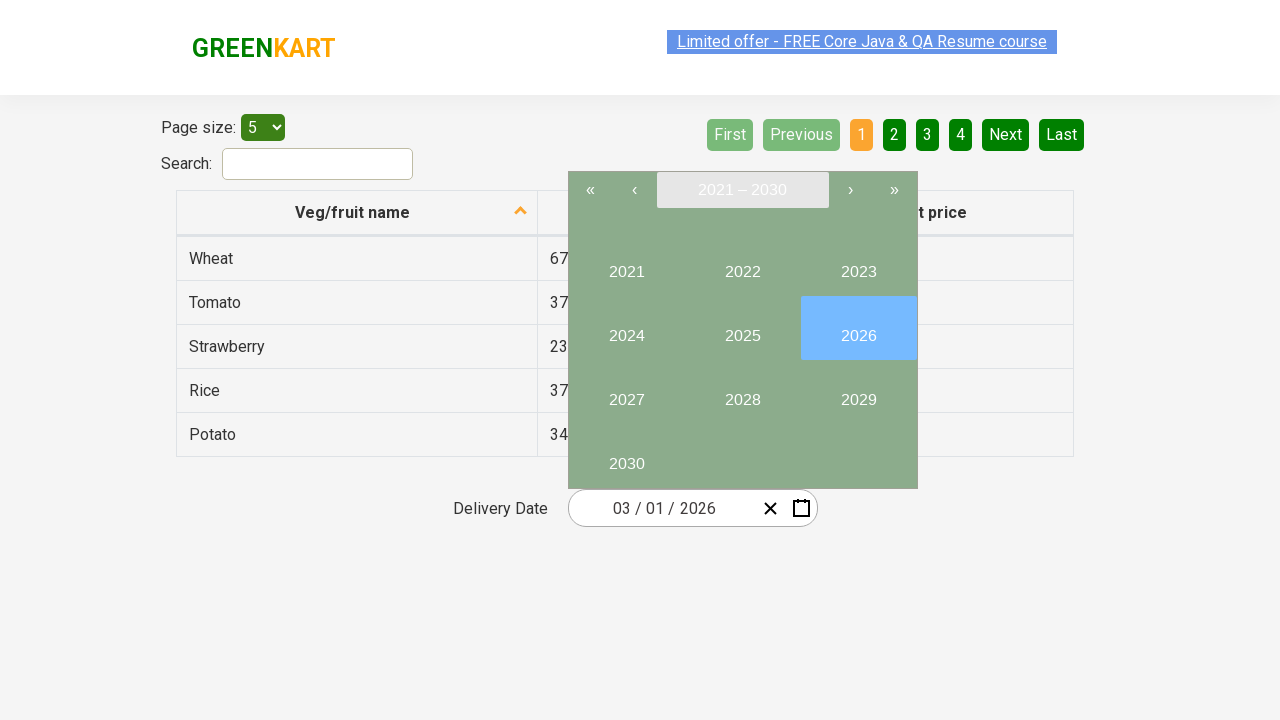

Selected year 2027 at (626, 392) on button:has-text('2027')
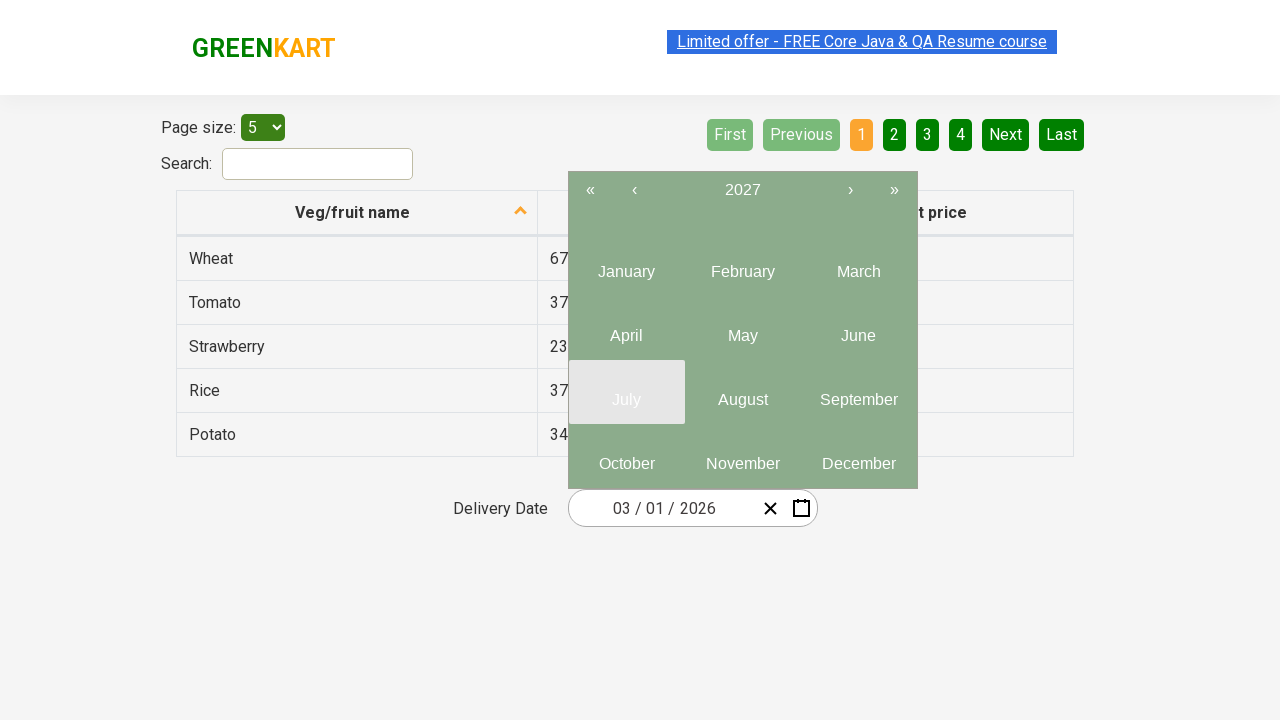

Selected June (month 6) from the year view at (858, 328) on .react-calendar__year-view__months__month >> nth=5
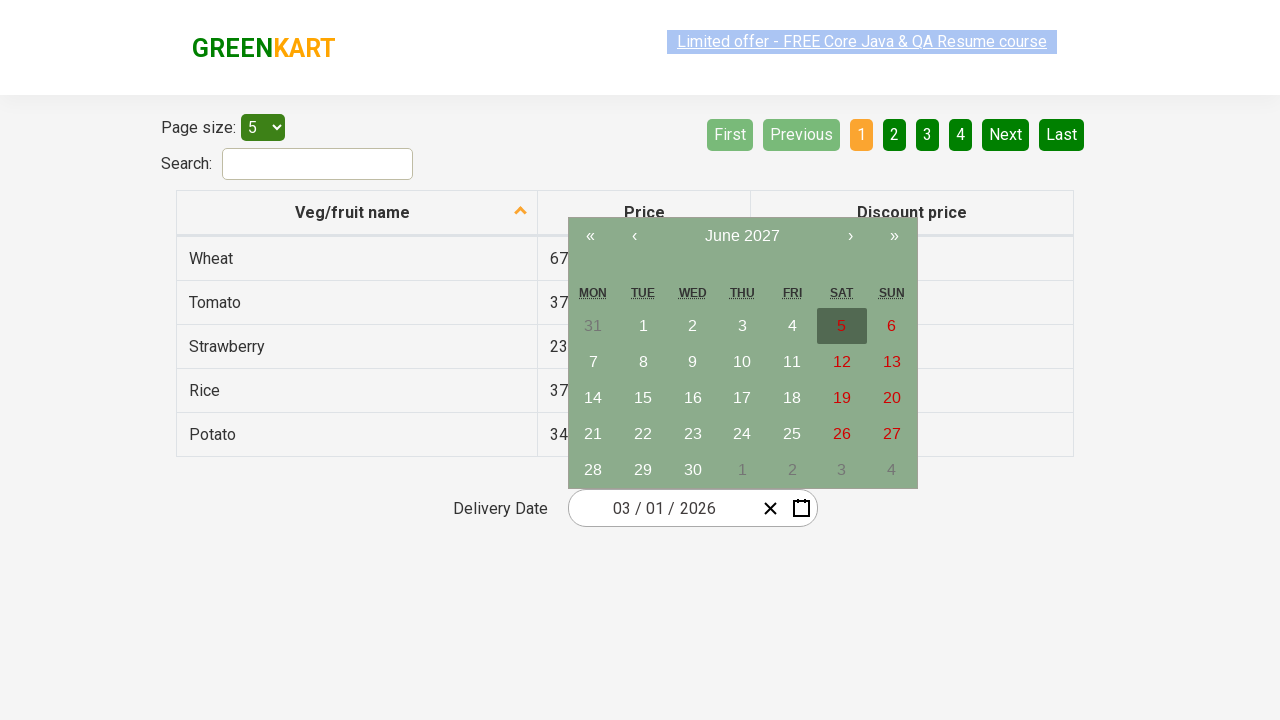

Selected day 15 from the calendar at (643, 398) on abbr:has-text('15')
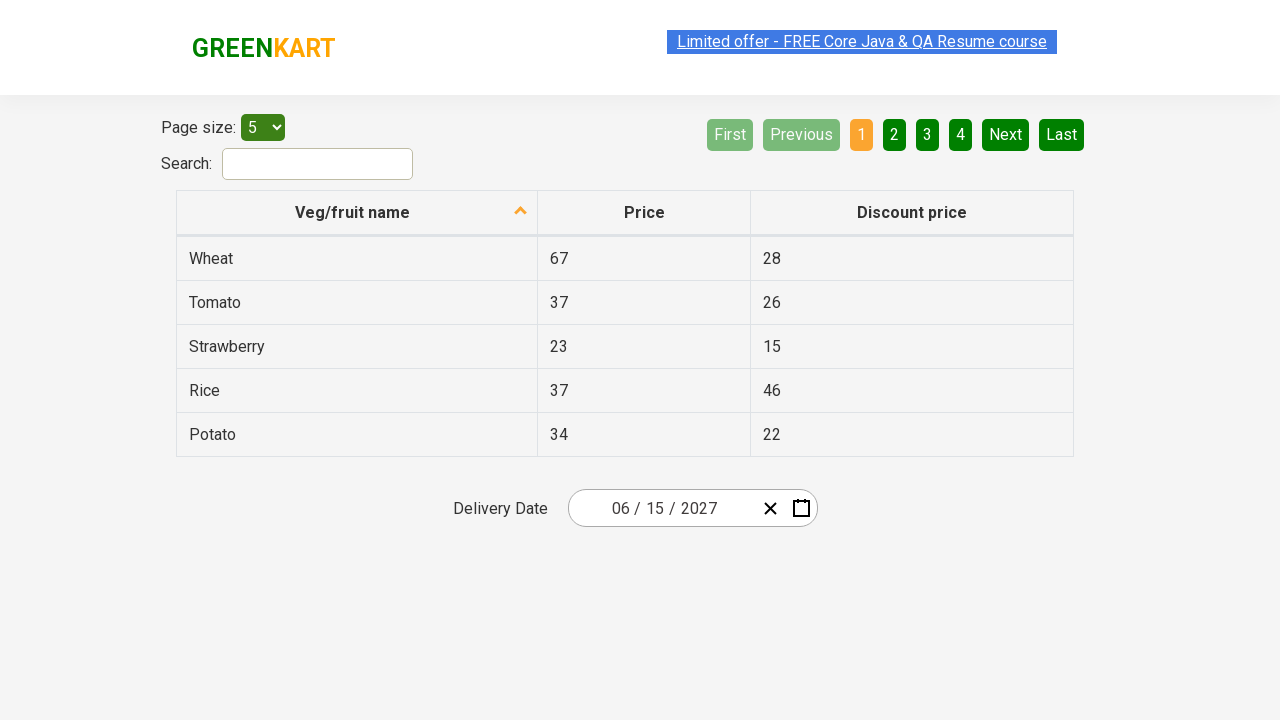

Retrieved input field 0 value: 6
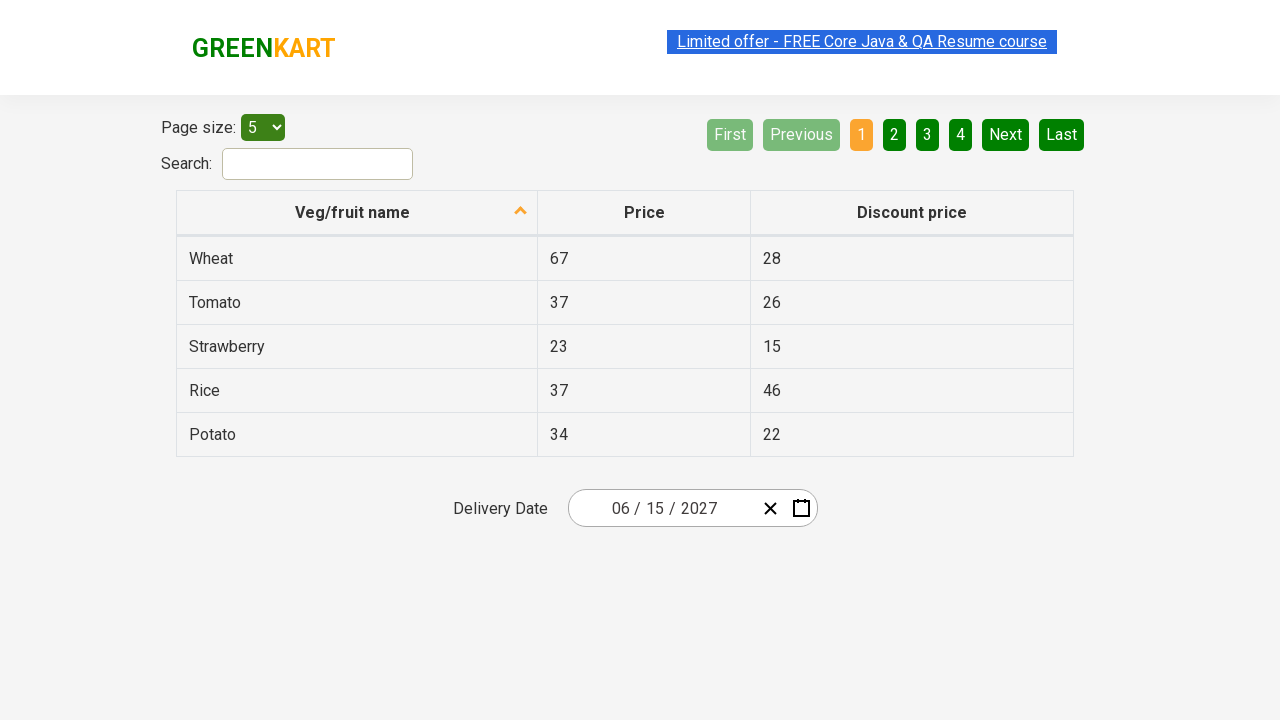

Verified input field 0 has correct value '6'
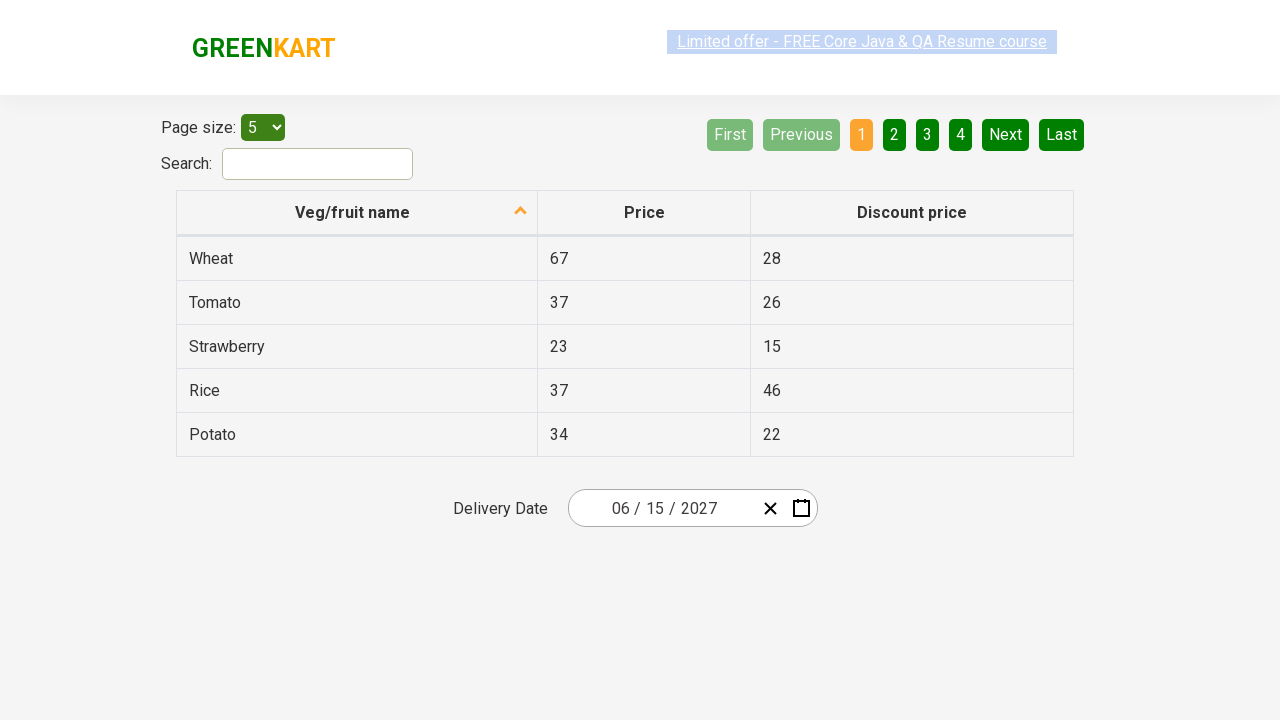

Retrieved input field 1 value: 15
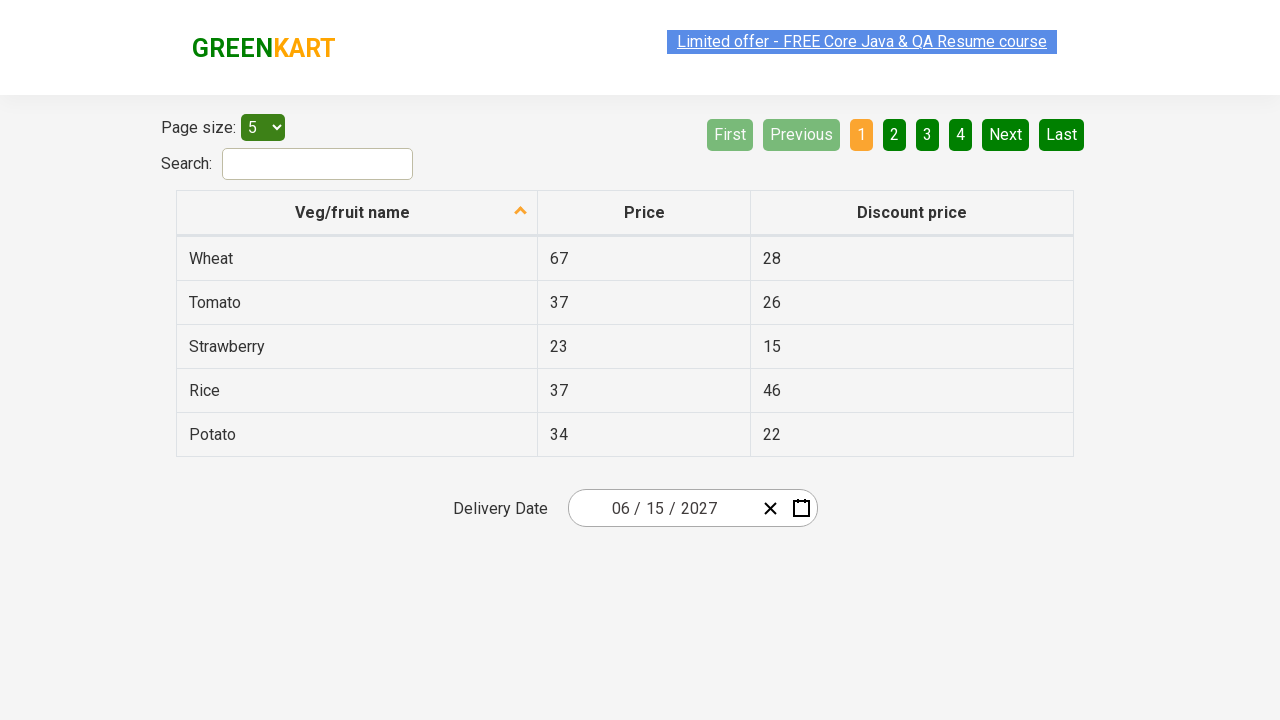

Verified input field 1 has correct value '15'
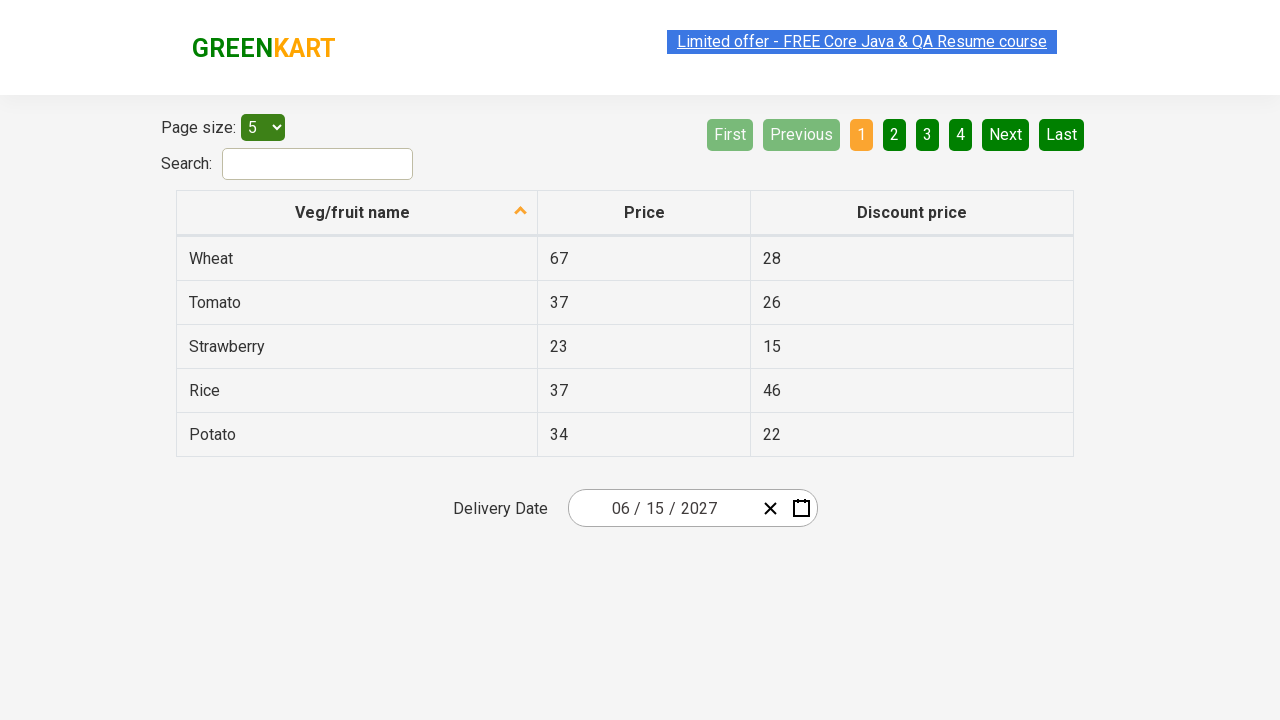

Retrieved input field 2 value: 2027
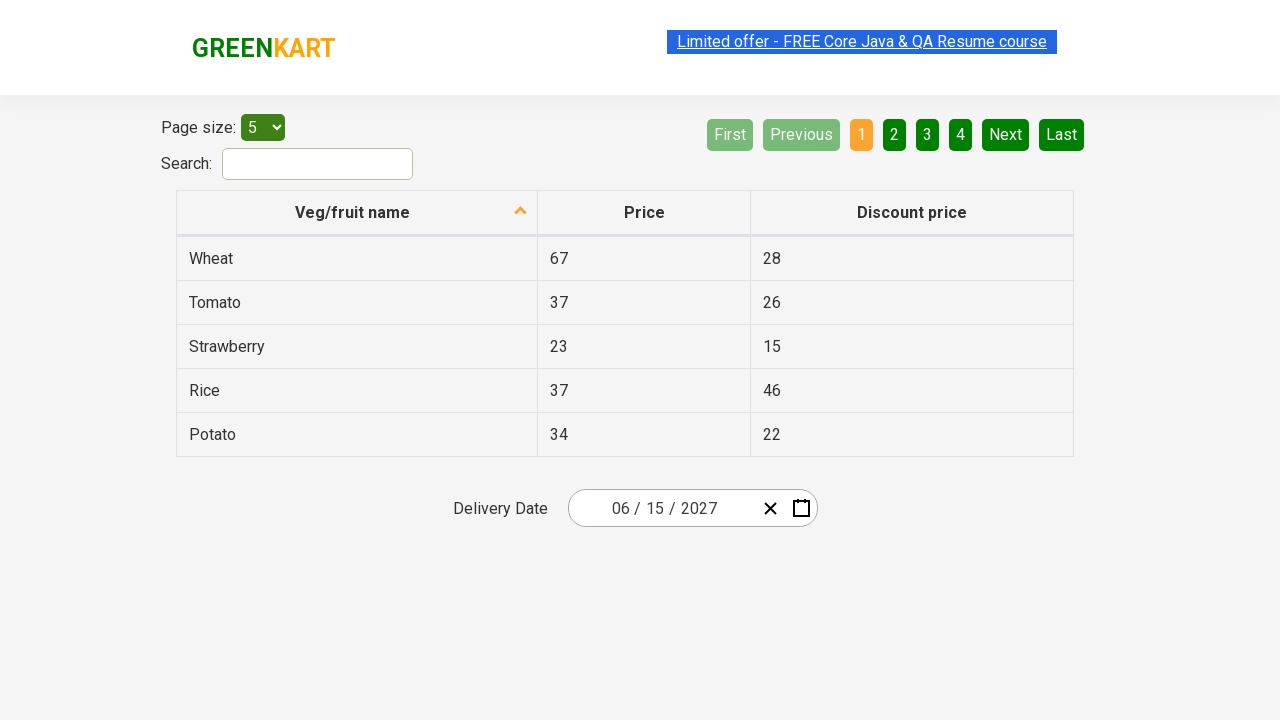

Verified input field 2 has correct value '2027'
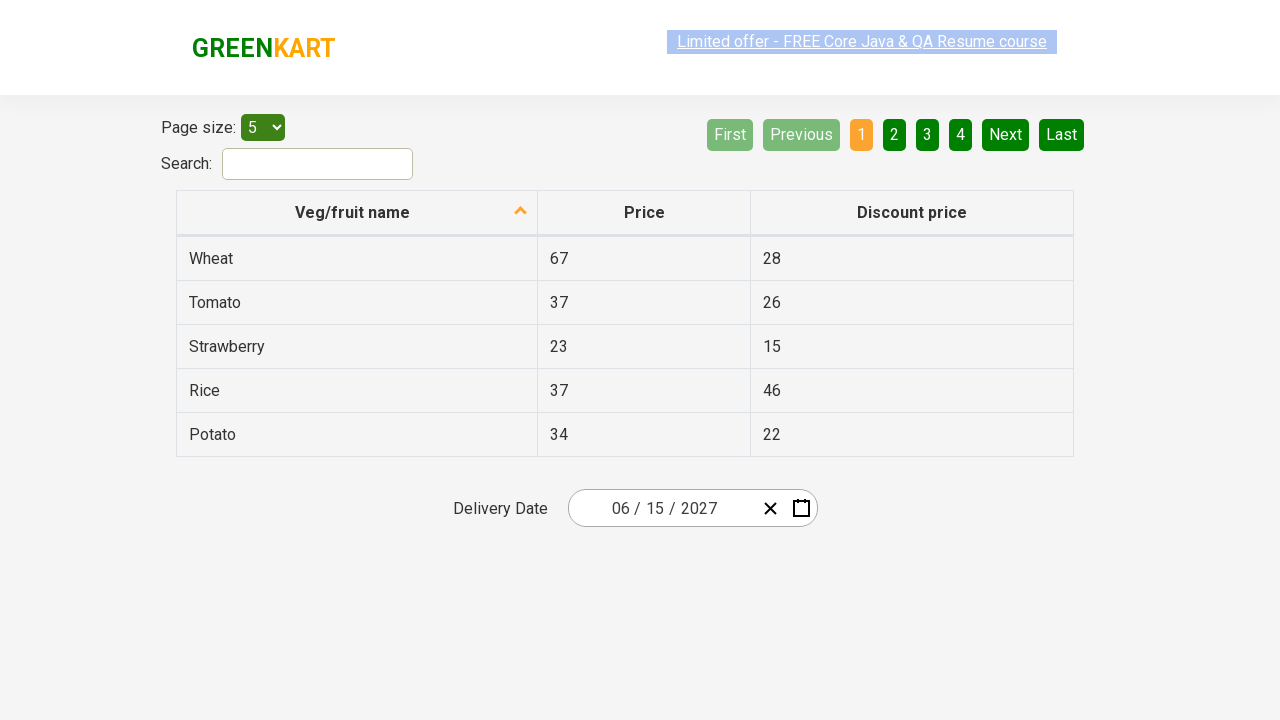

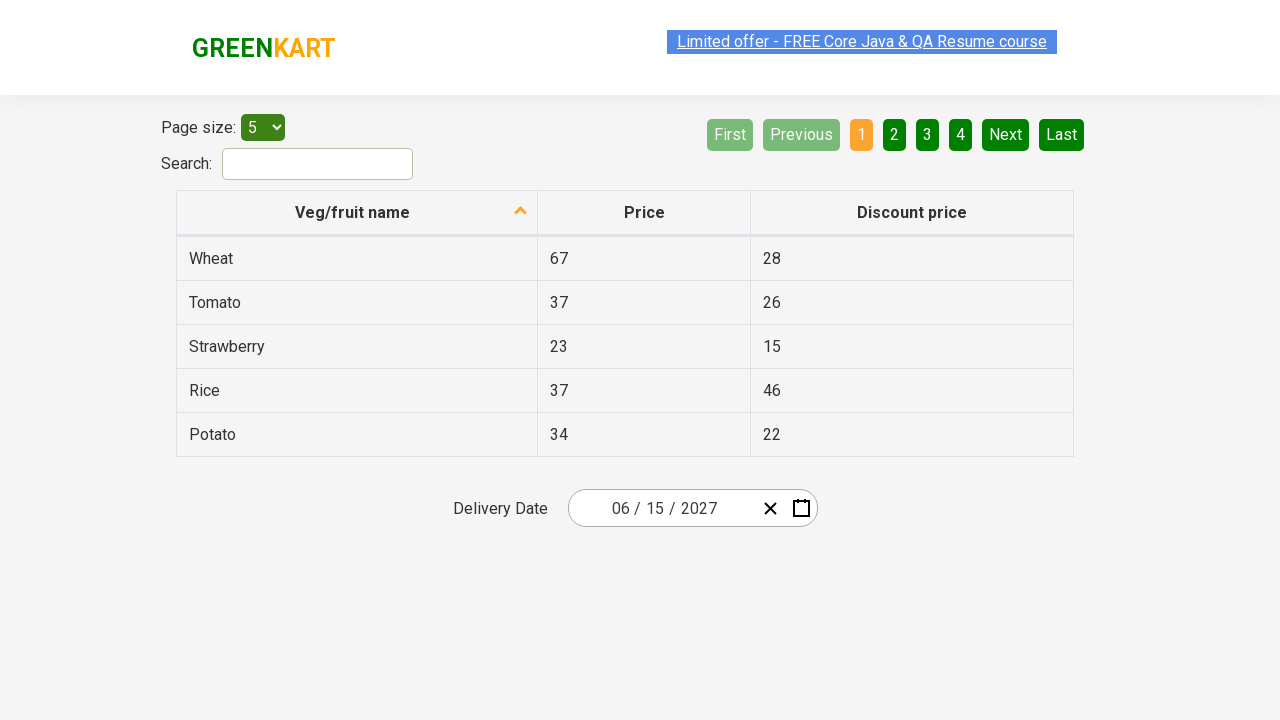